Tests language change from Latvian to Russian by clicking the Russian language option and verifying the title changes

Starting URL: http://ss.com

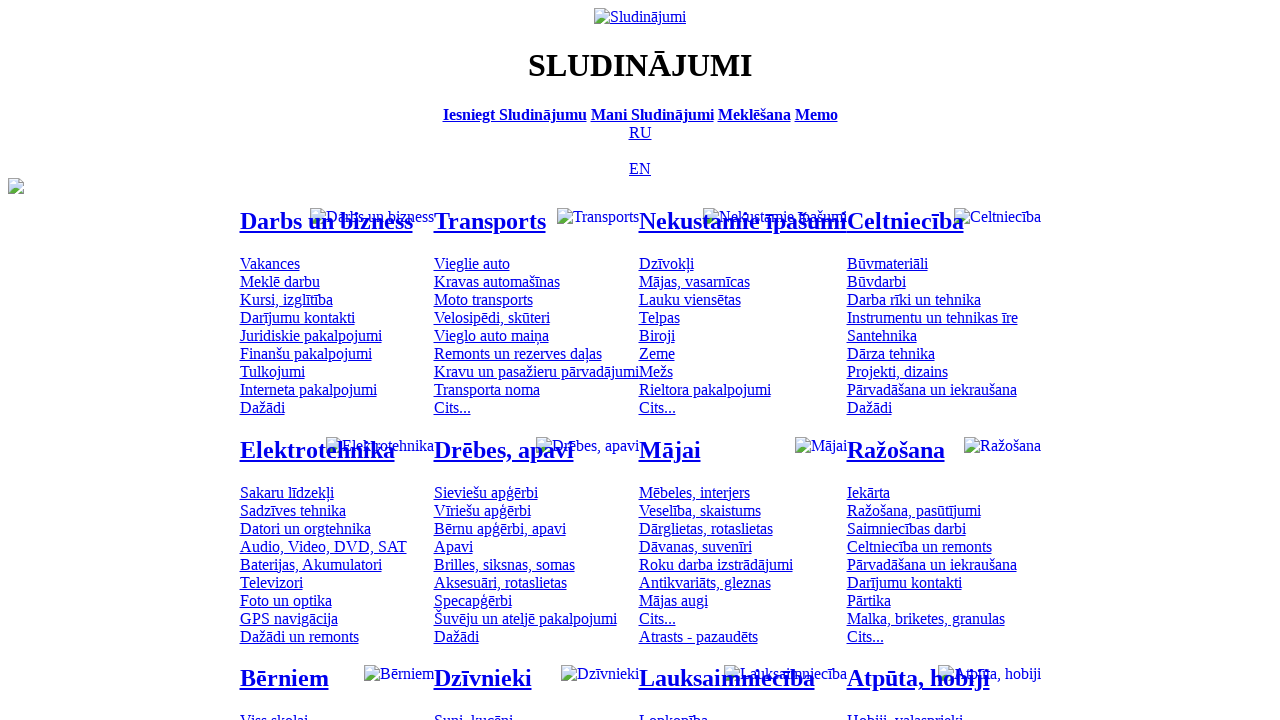

Navigated to http://ss.com
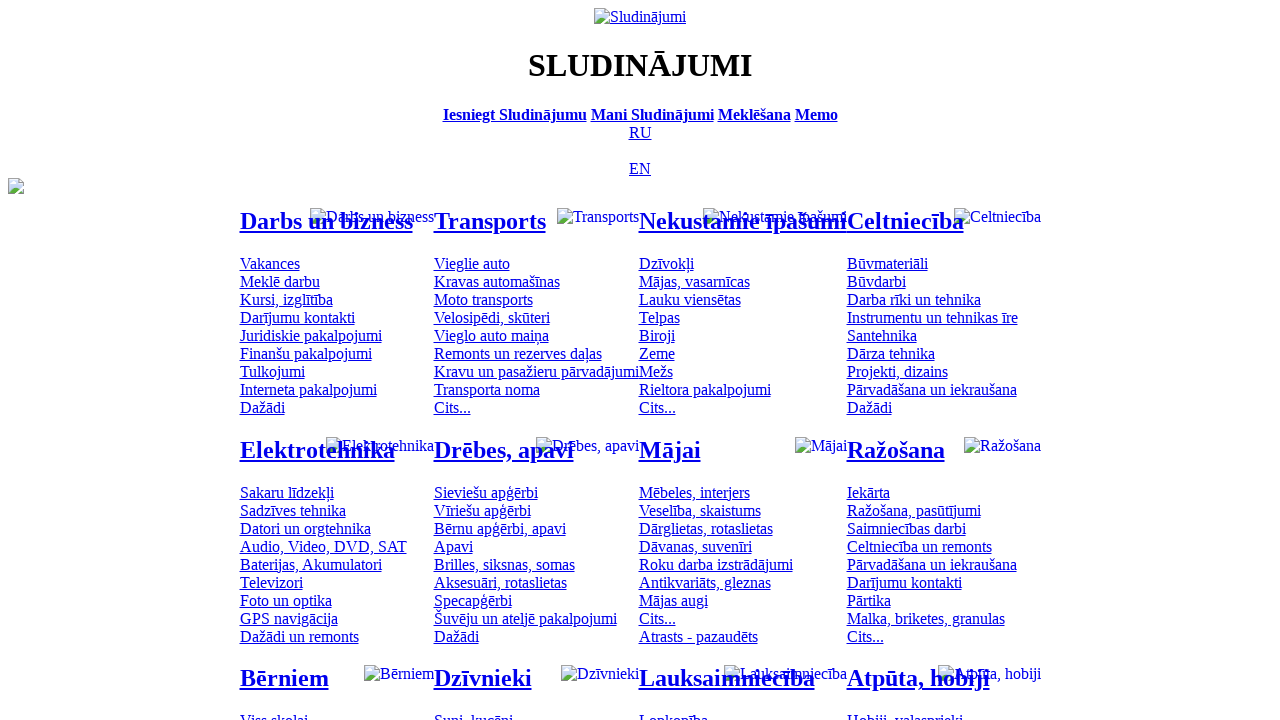

Clicked on Russian language option at (640, 132) on [title='По-русски']
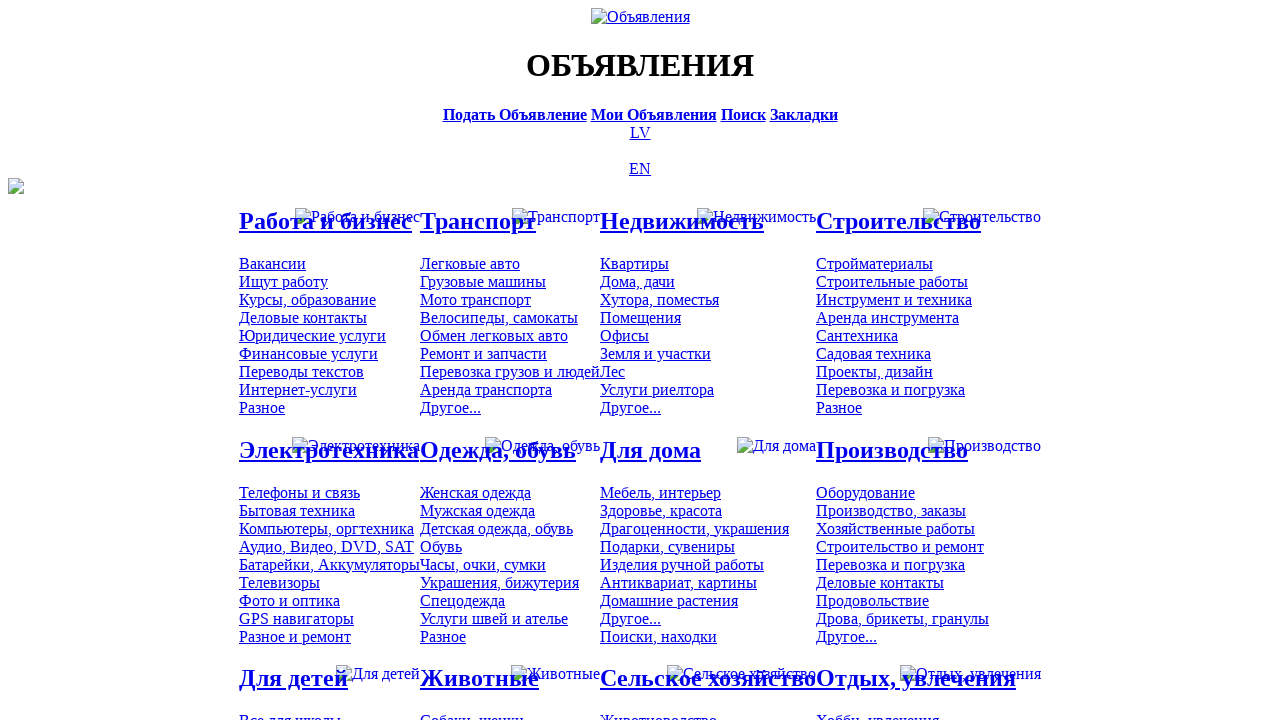

Verified page title changed to Russian: 'Объявления - SS.COM'
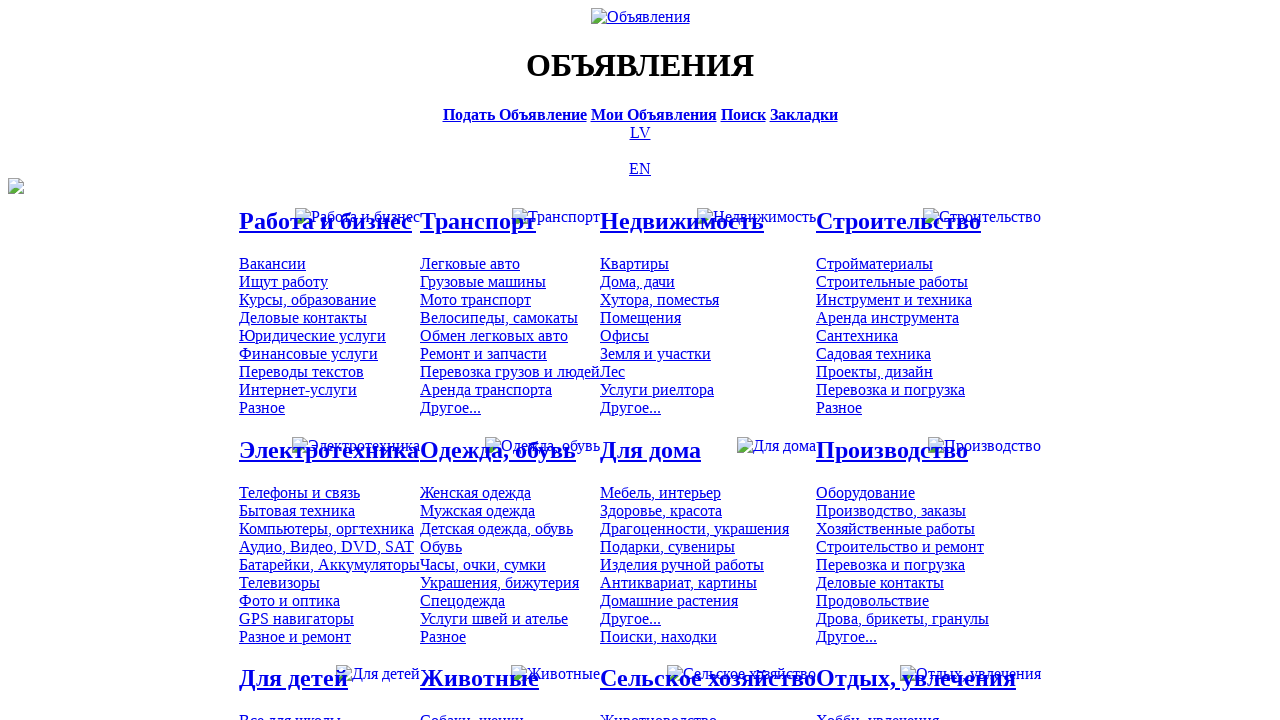

Verified Latvian language option is displayed
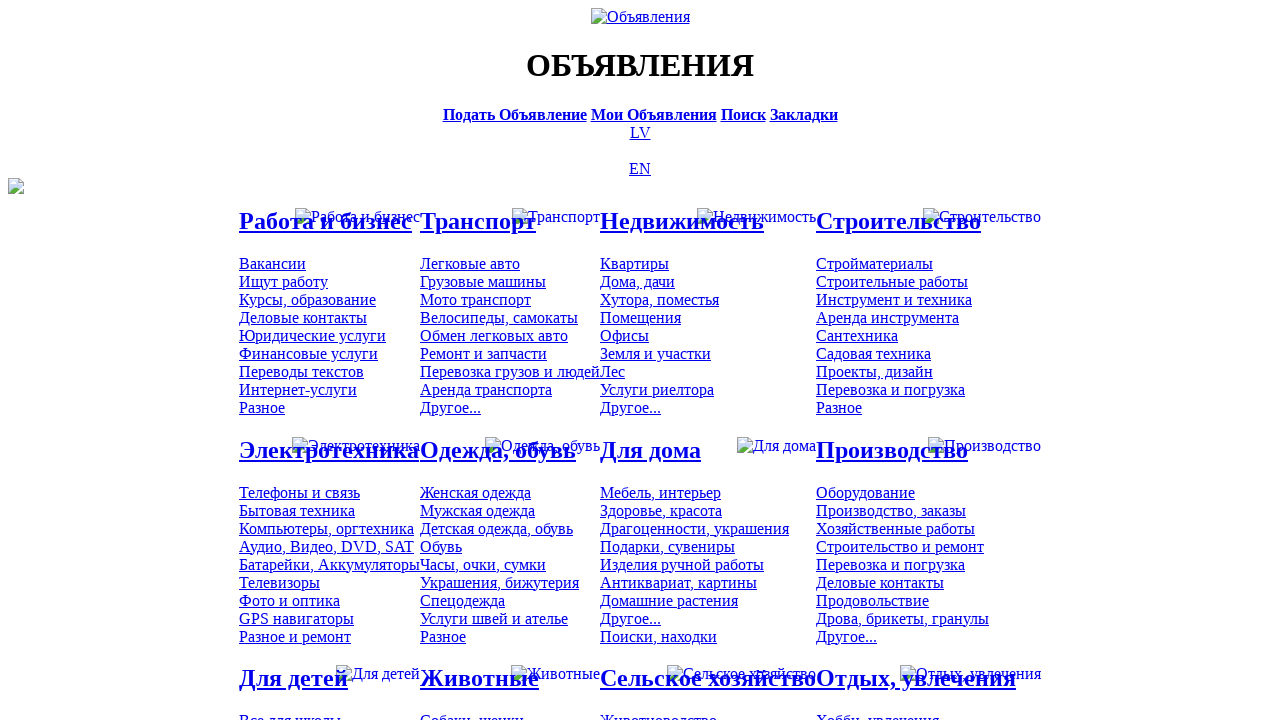

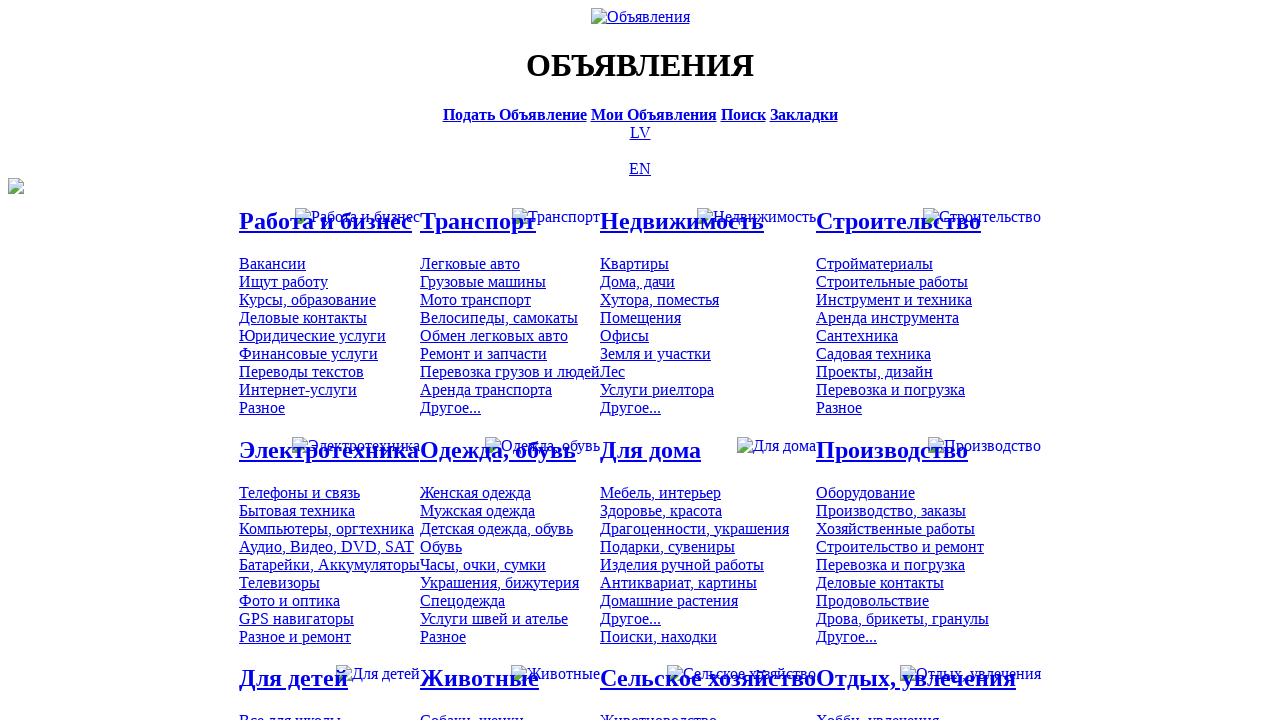